Tests adding multiple items to cart on a vegetable shopping page by searching for specific products (Cucumber, Brocolli, Beetroot) and clicking their "Add to cart" buttons

Starting URL: https://rahulshettyacademy.com/seleniumPractise/

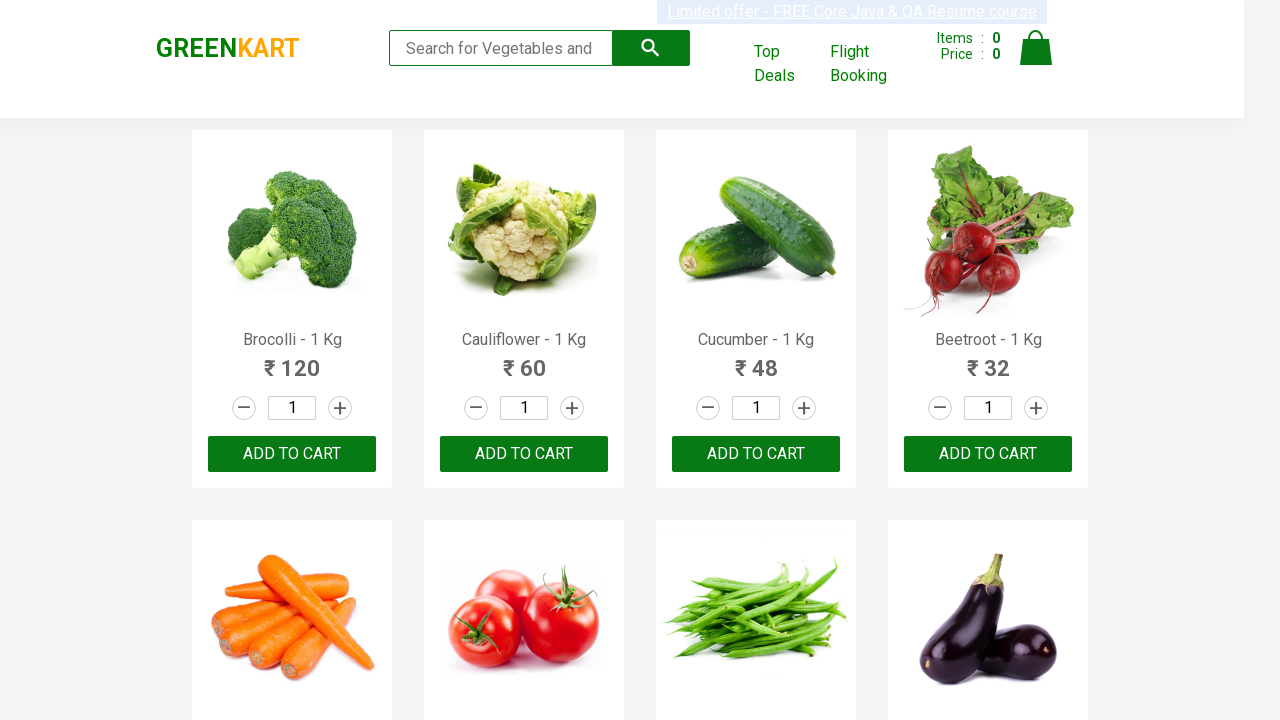

Waited for product names to load
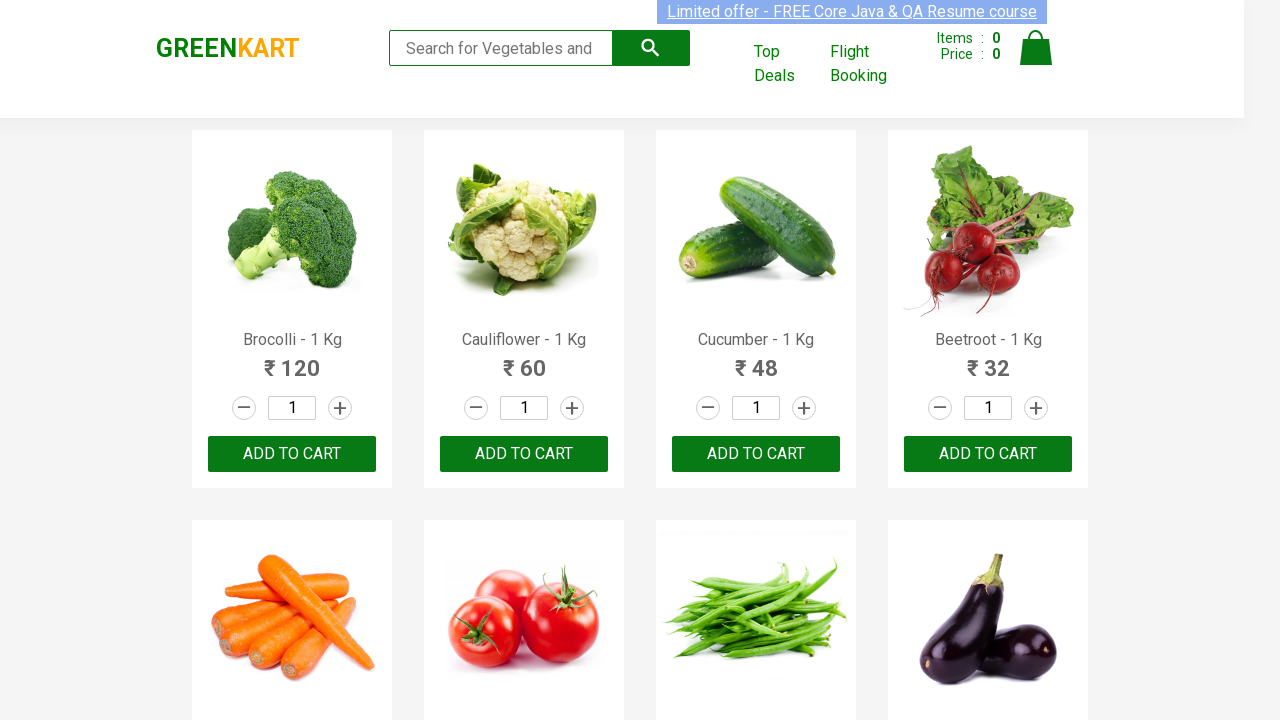

Retrieved all product name elements
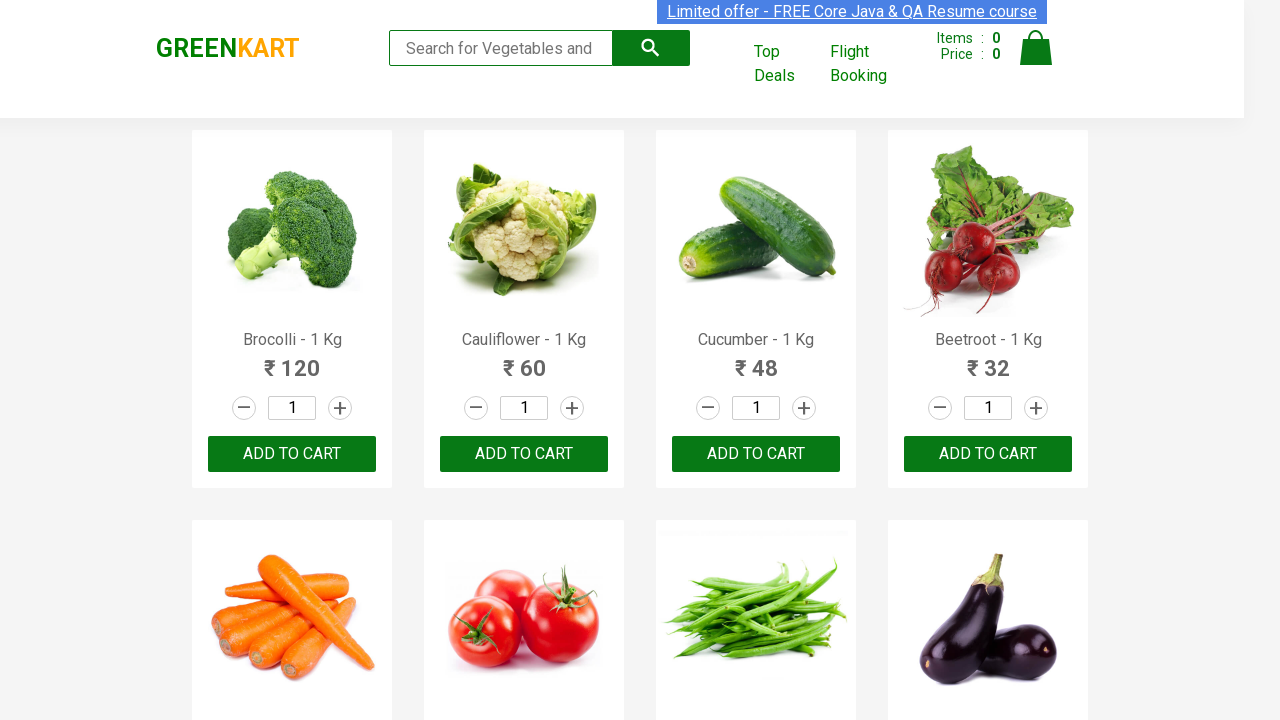

Retrieved all 'Add to cart' buttons
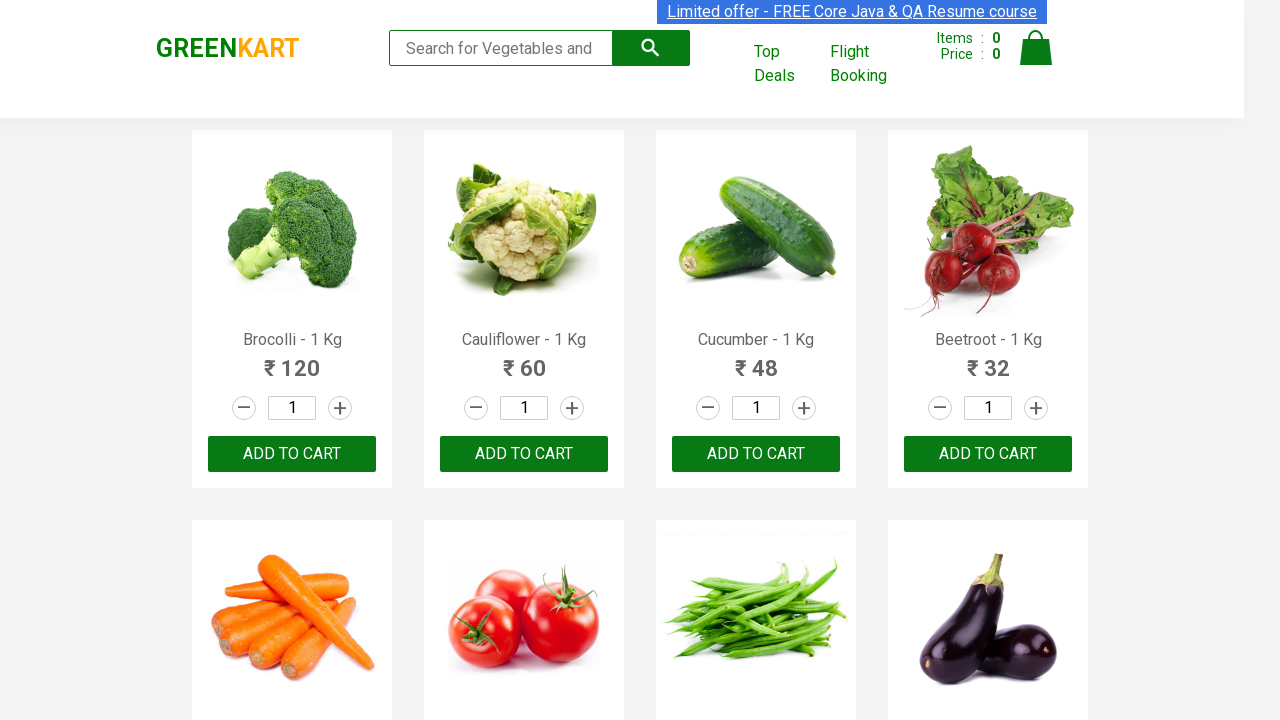

Retrieved product text: Brocolli - 1 Kg
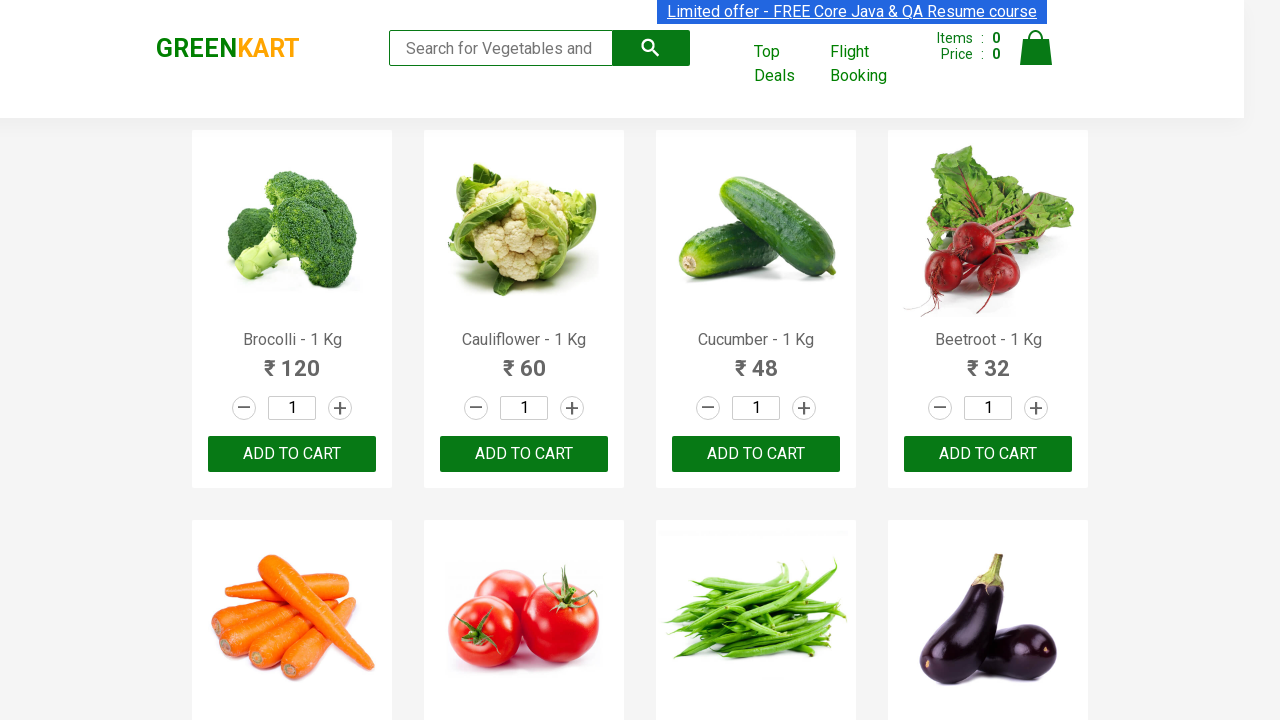

Clicked 'Add to cart' for Brocolli at (292, 454) on xpath=//div[@class='product-action']/button >> nth=0
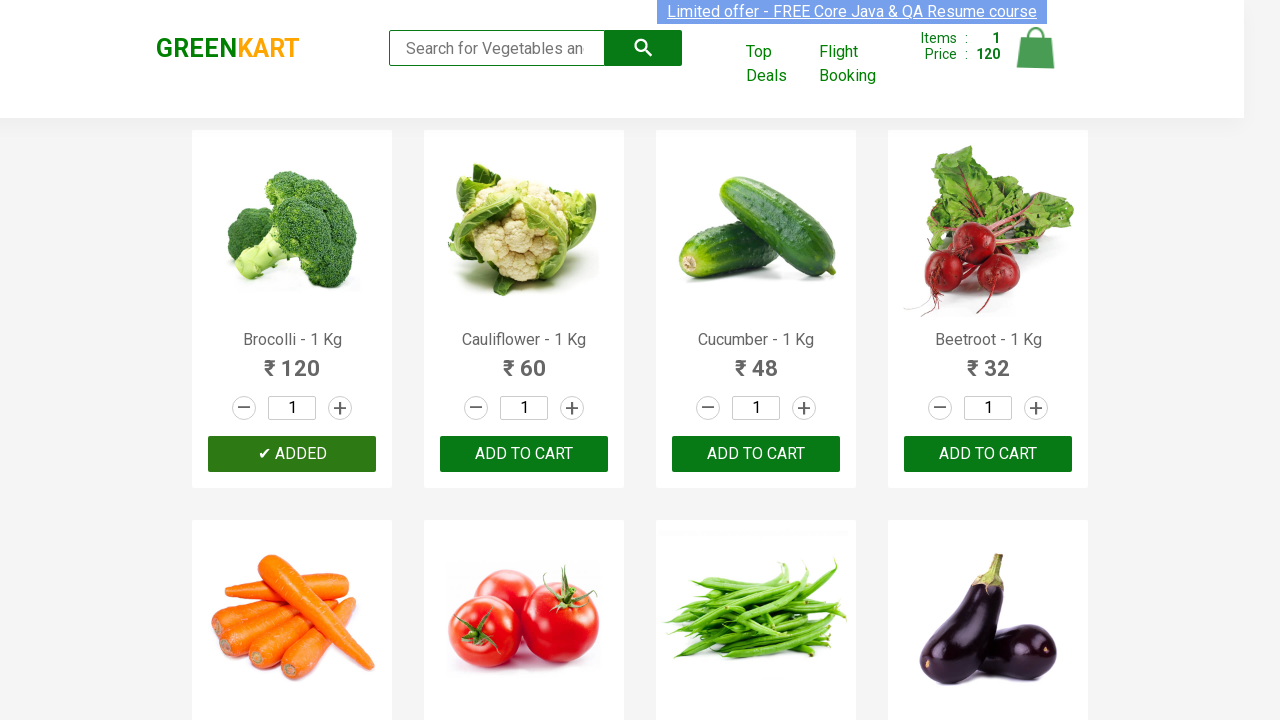

Retrieved product text: Cauliflower - 1 Kg
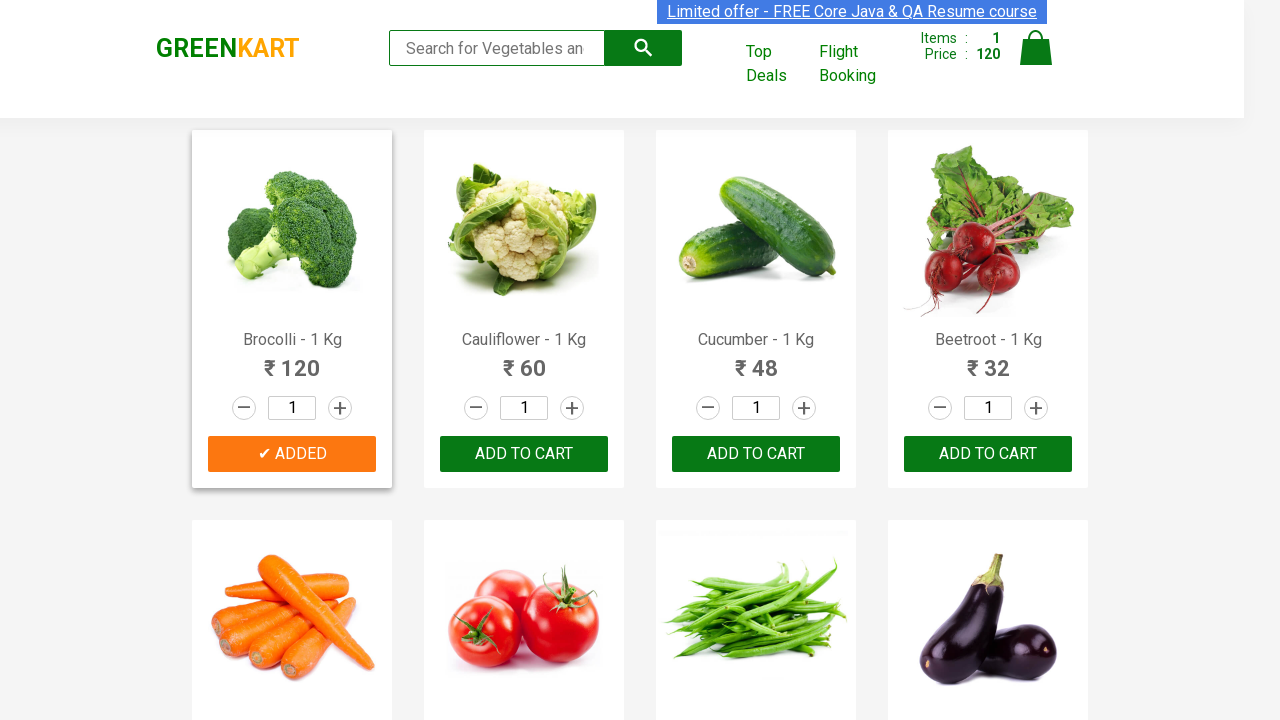

Retrieved product text: Cucumber - 1 Kg
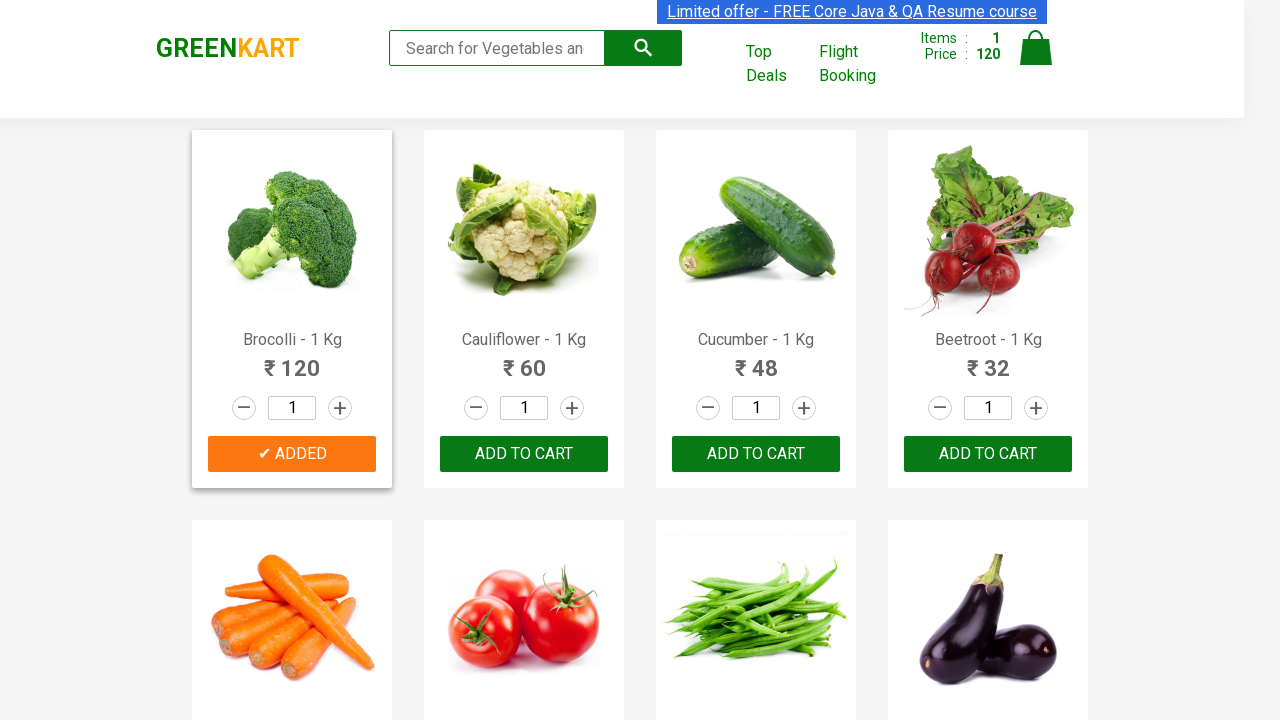

Clicked 'Add to cart' for Cucumber at (756, 454) on xpath=//div[@class='product-action']/button >> nth=2
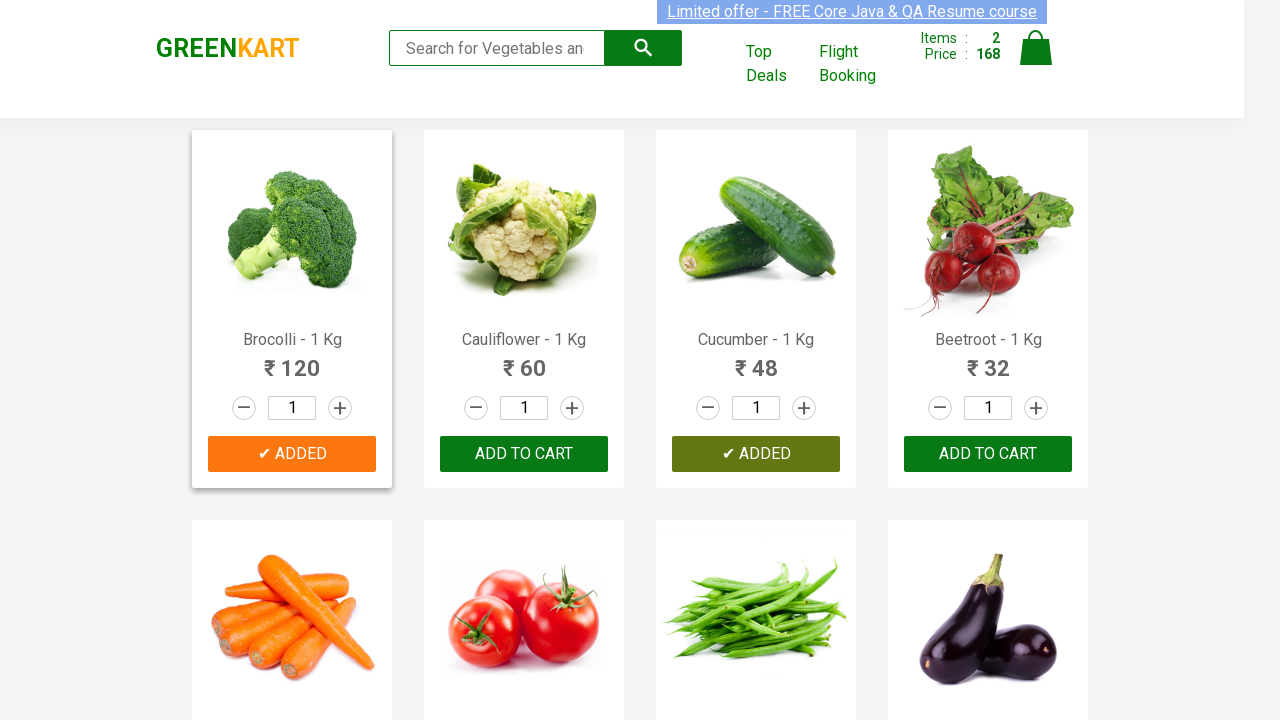

Retrieved product text: Beetroot - 1 Kg
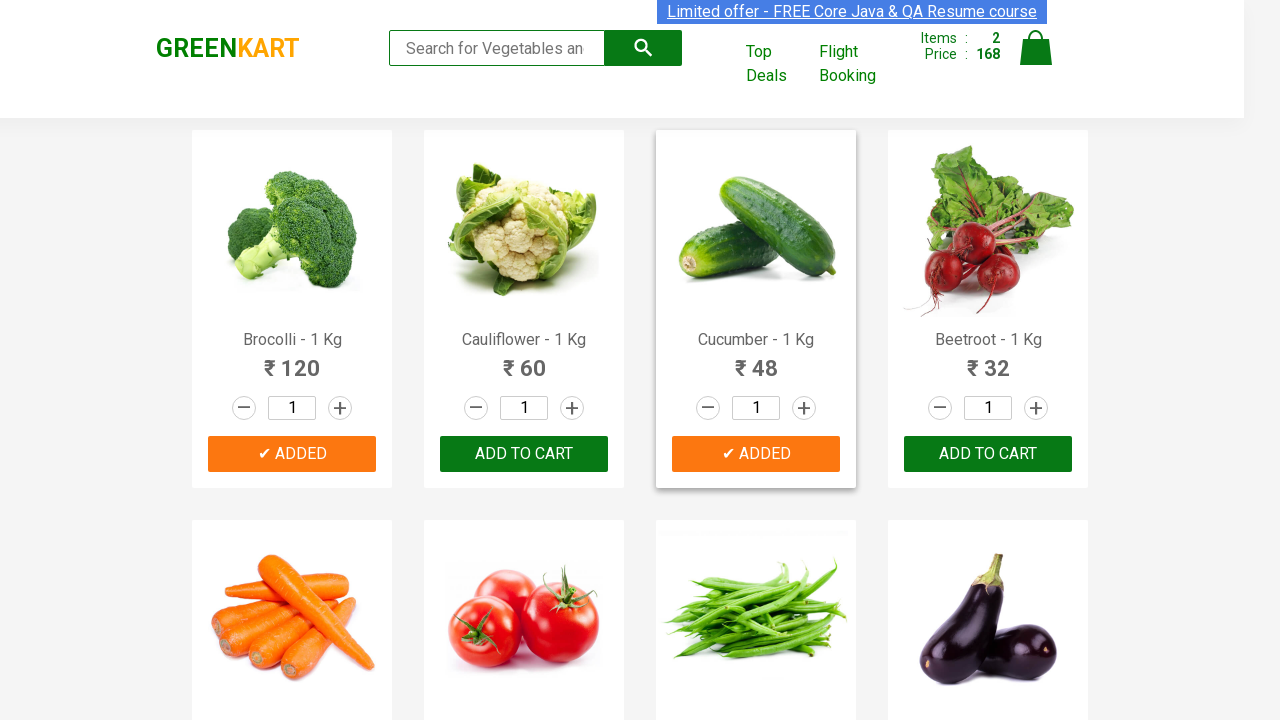

Clicked 'Add to cart' for Beetroot at (988, 454) on xpath=//div[@class='product-action']/button >> nth=3
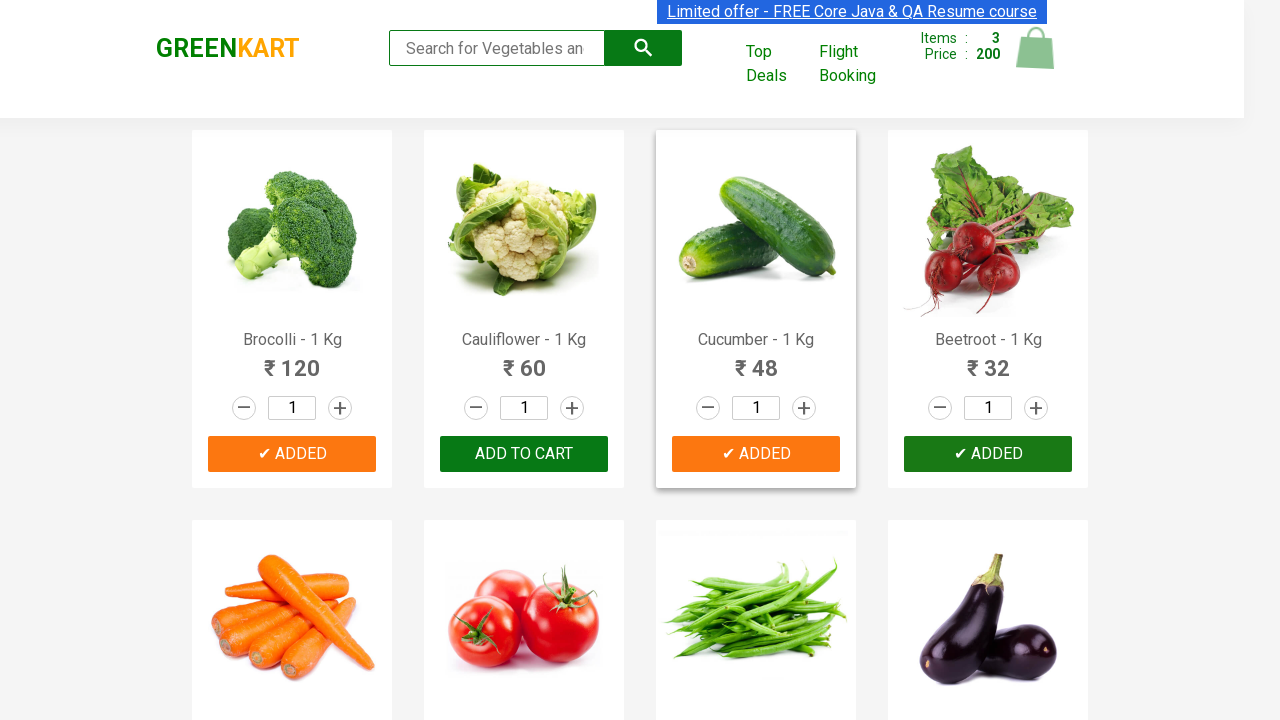

Successfully added all 3 items to cart
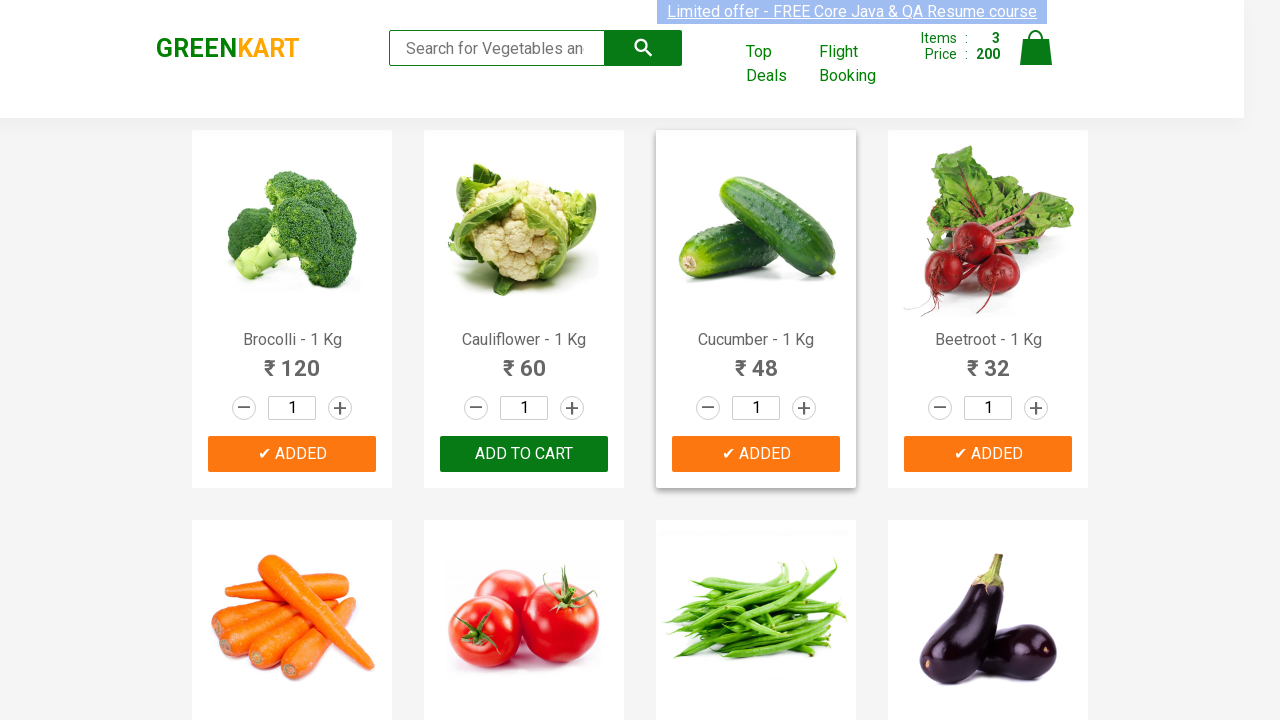

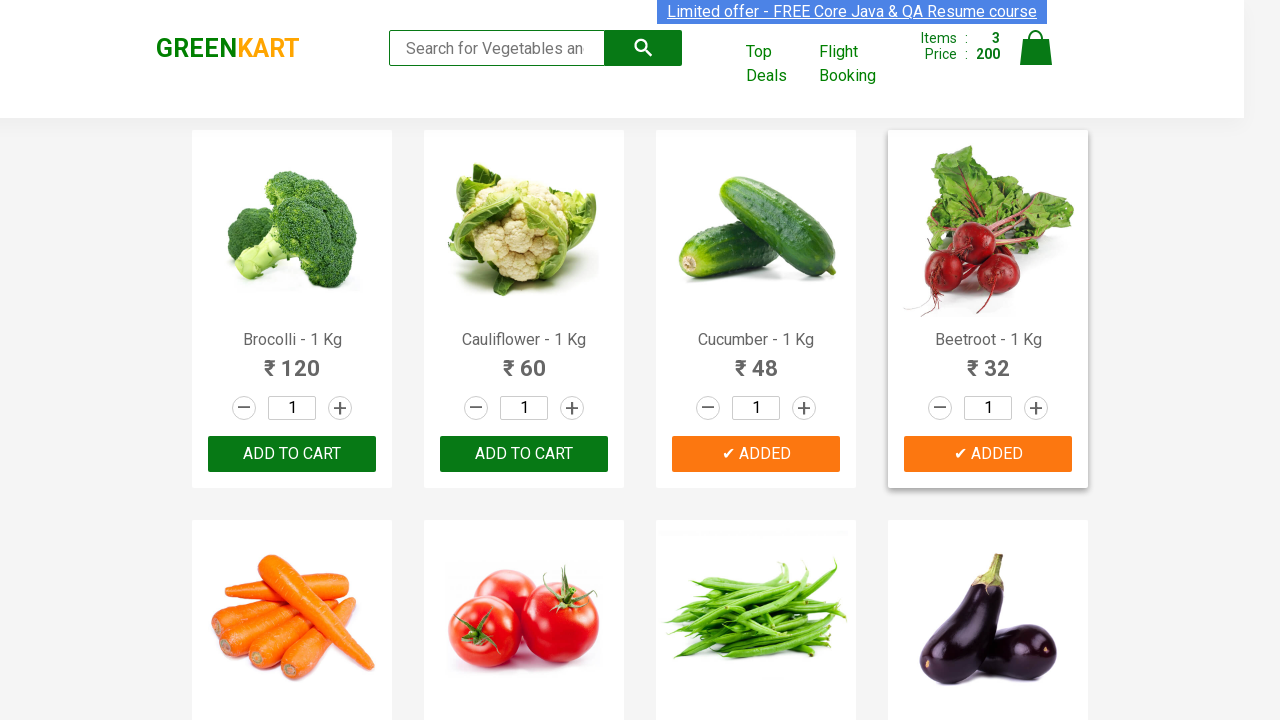